Tests basic browser navigation by clicking on the A/B Testing link and then navigating back to the homepage

Starting URL: https://the-internet.herokuapp.com/

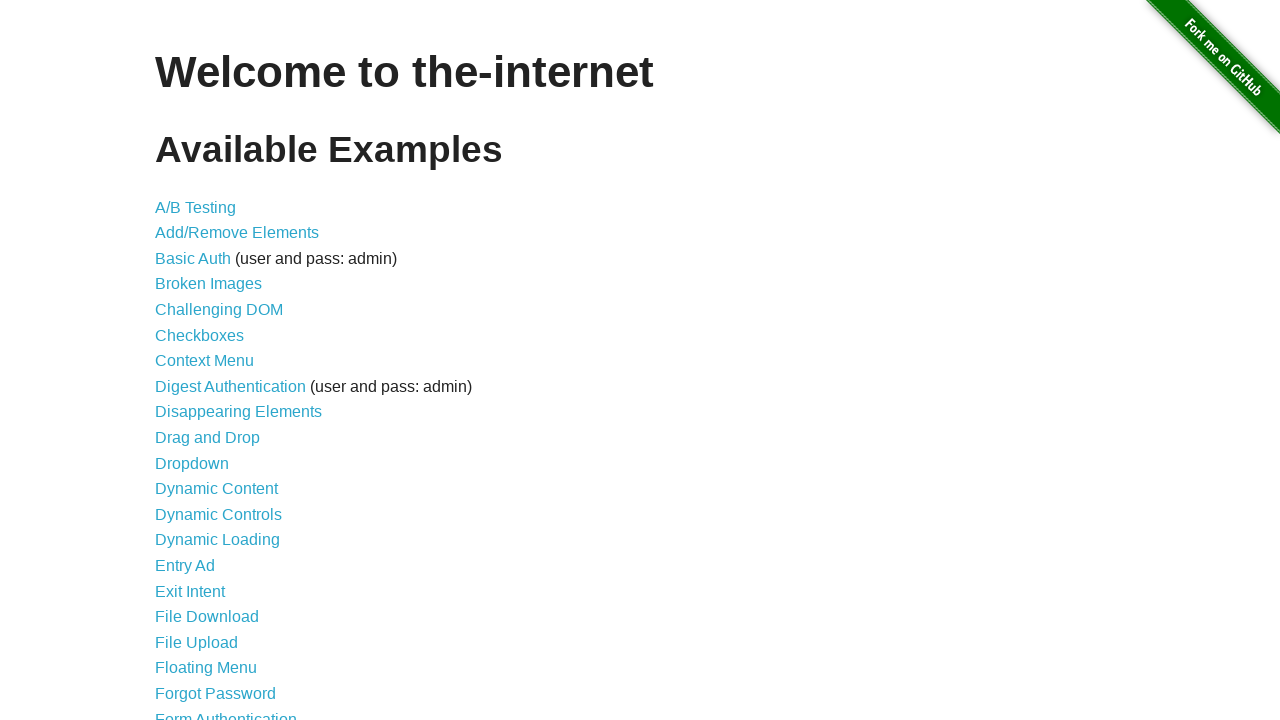

Clicked on the A/B Testing link at (196, 207) on xpath=//a[contains(text(),'A/B Testing')]
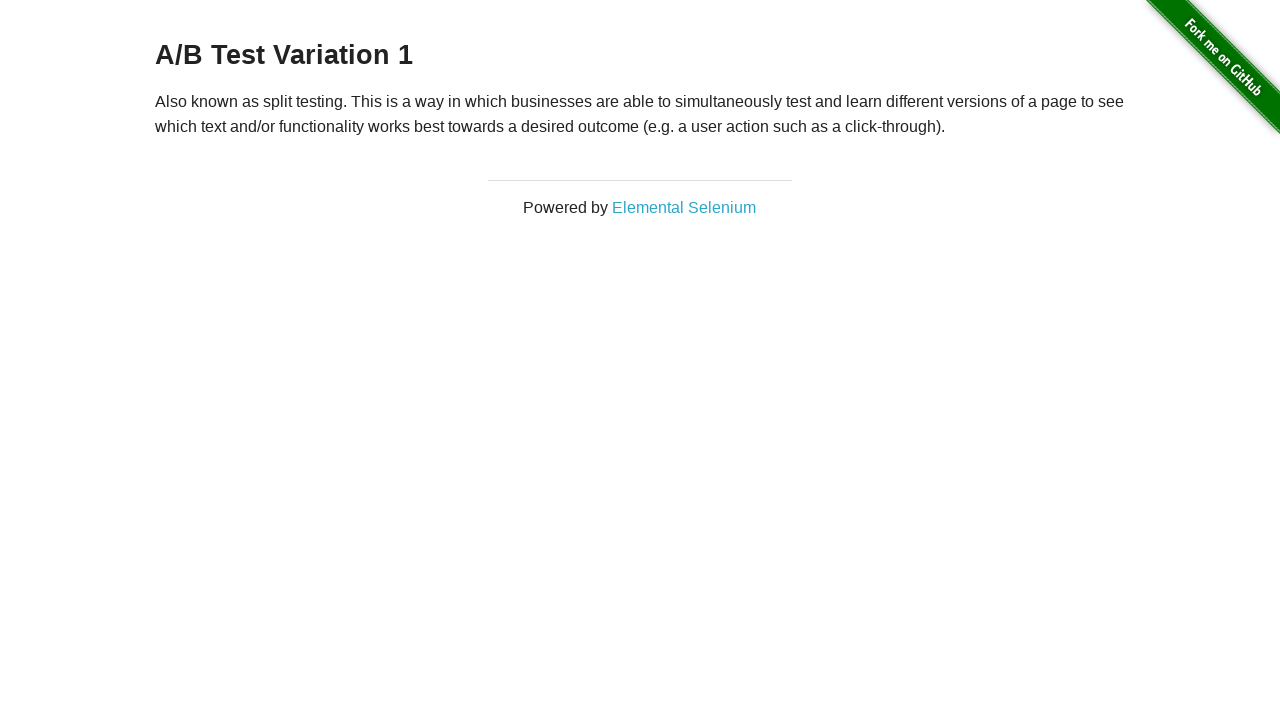

Navigated back to the homepage
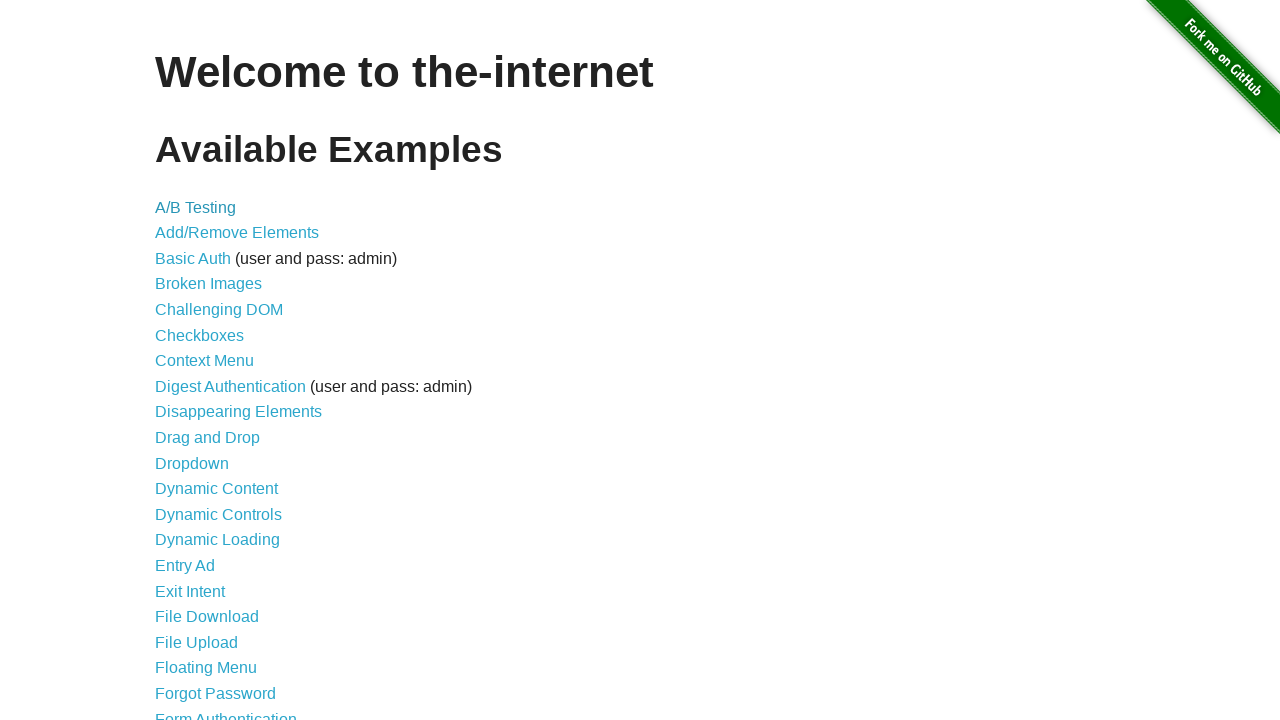

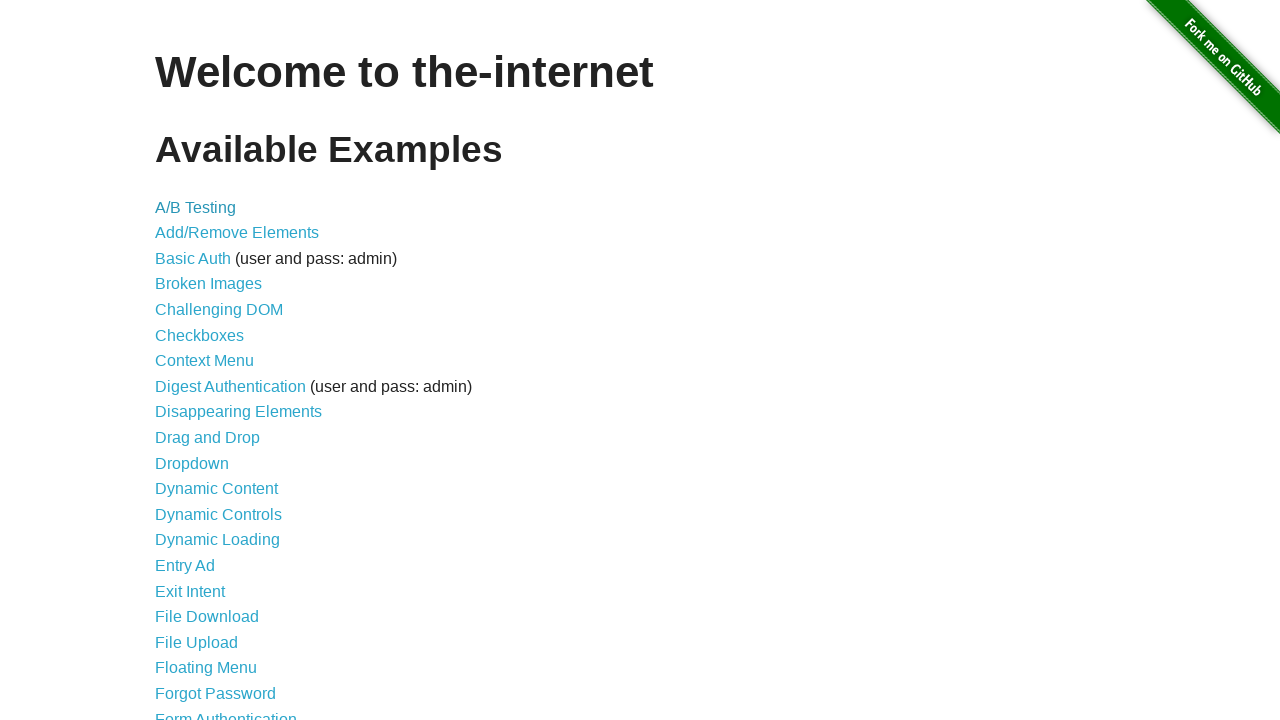